Tests checkbox functionality by clicking on a checkbox element

Starting URL: https://codenboxautomationlab.com/practice/

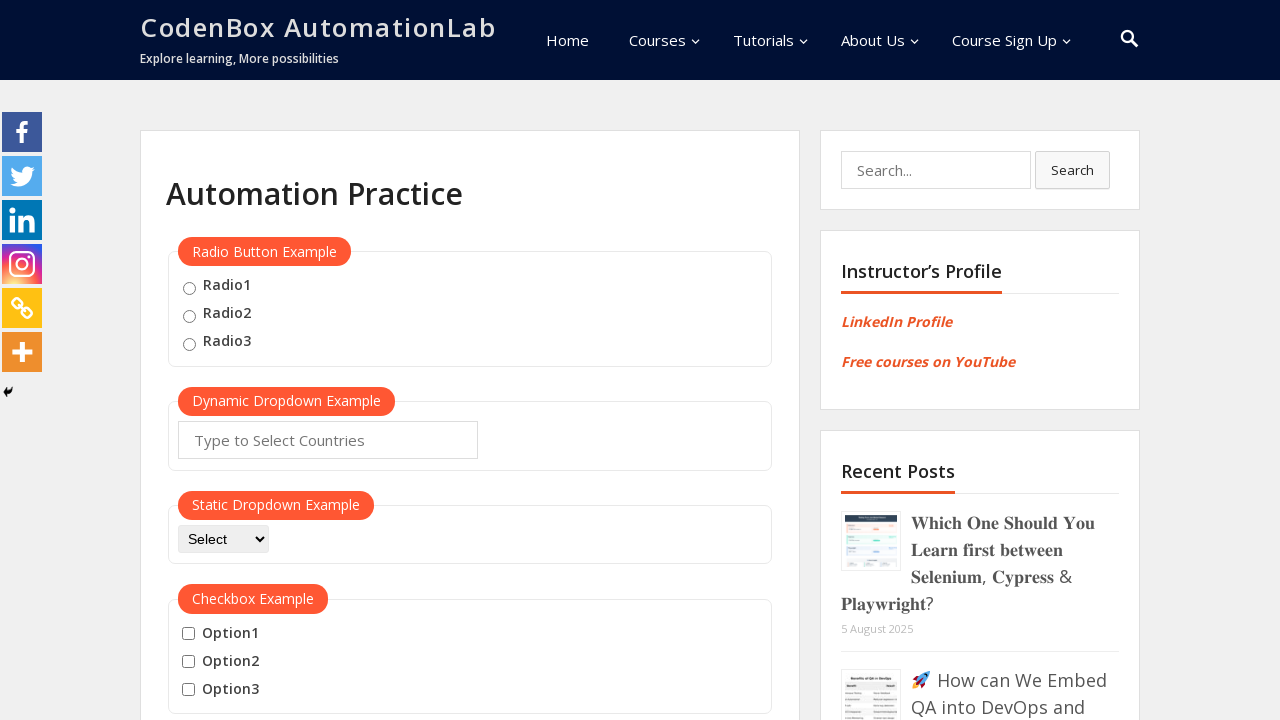

Navigated to practice page
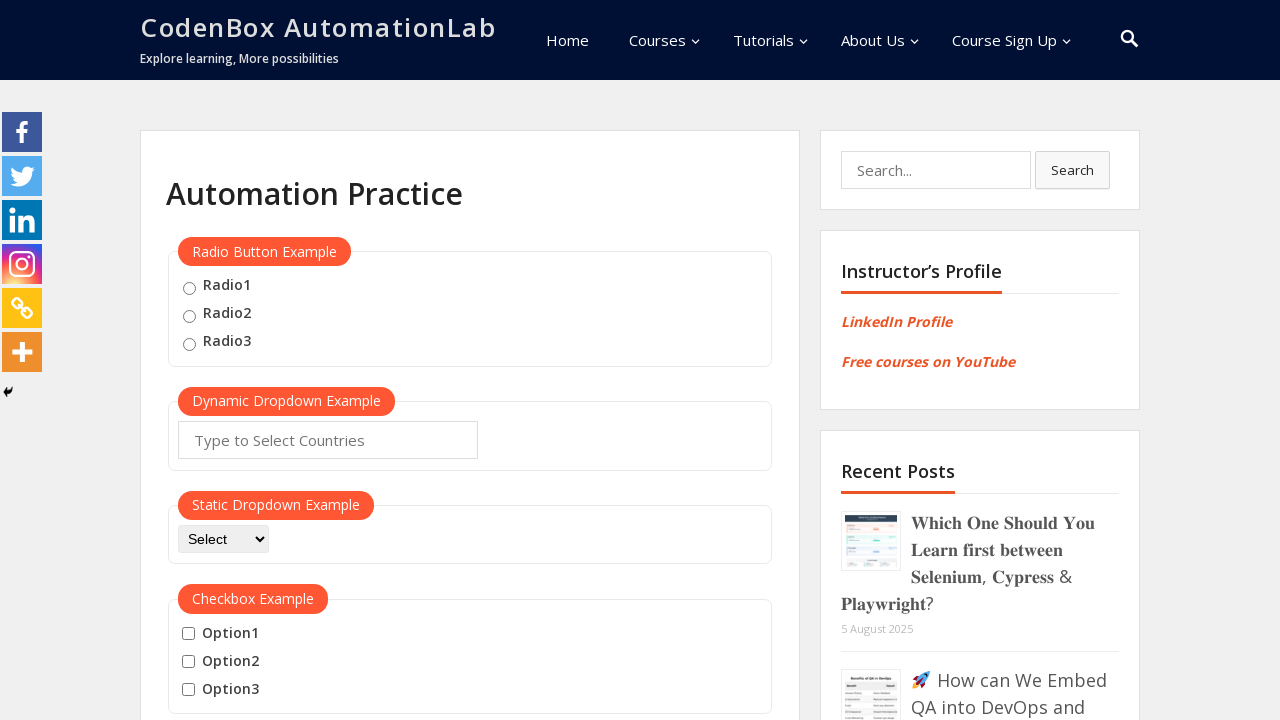

Clicked on the first checkbox element at (188, 634) on input[type='checkbox'] >> nth=0
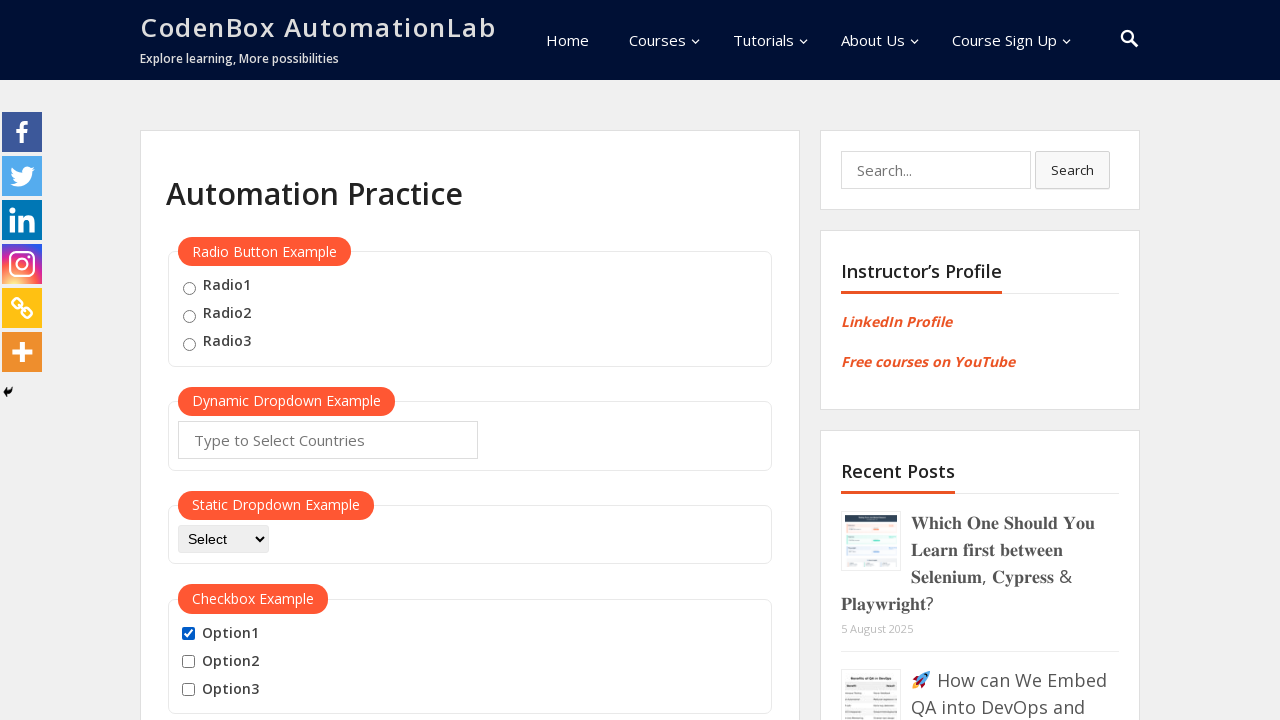

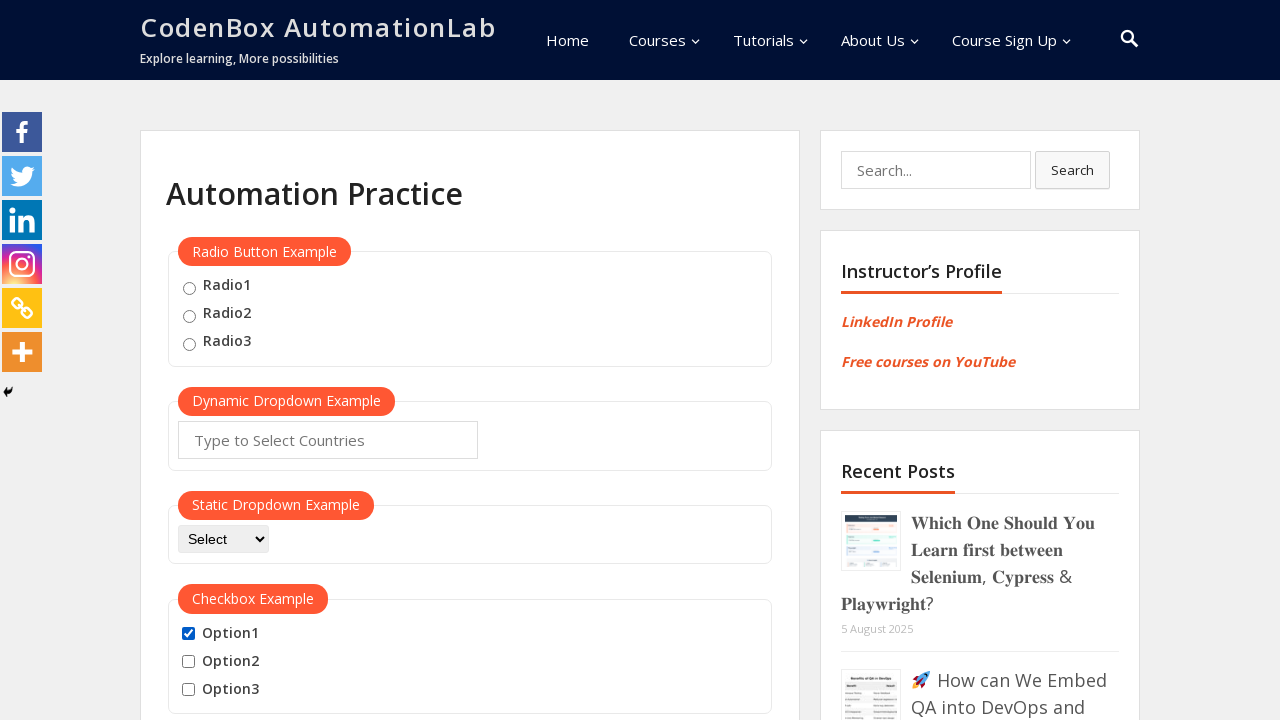